Tests enabling a disabled textbox by clicking the Enable button and verifying the textbox becomes editable

Starting URL: https://the-internet.herokuapp.com/dynamic_controls

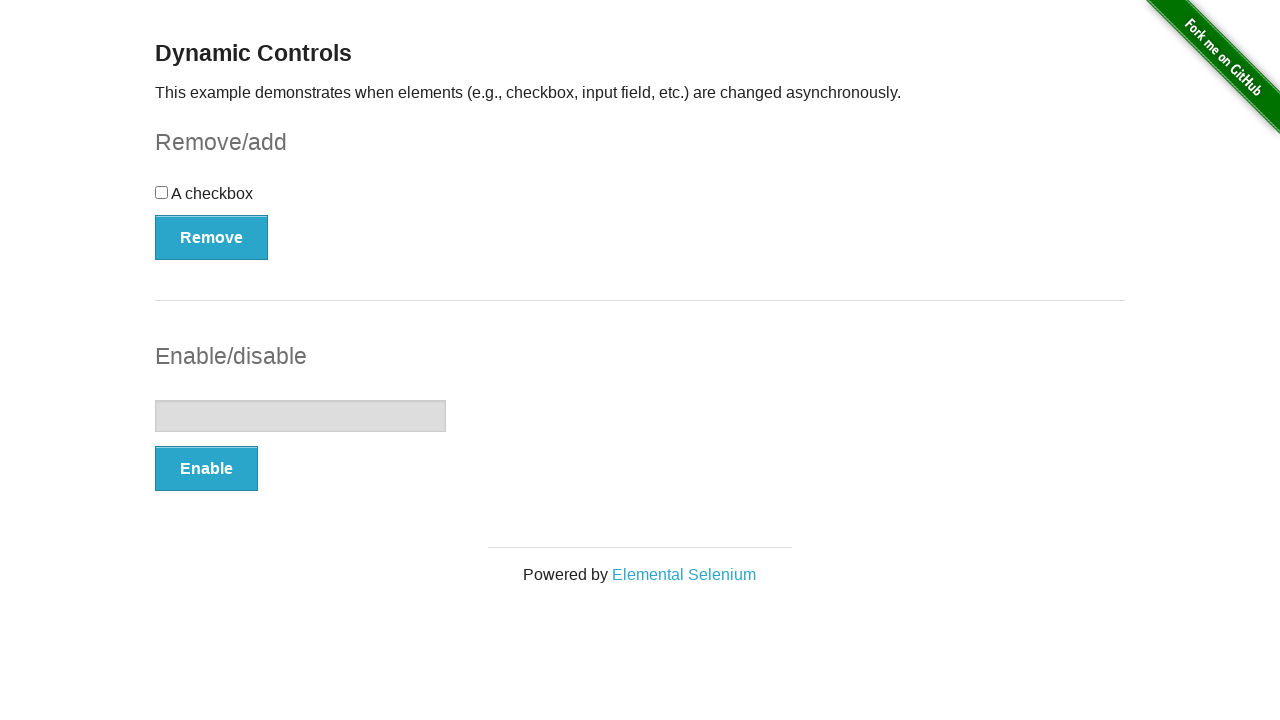

Verified textbox is initially disabled
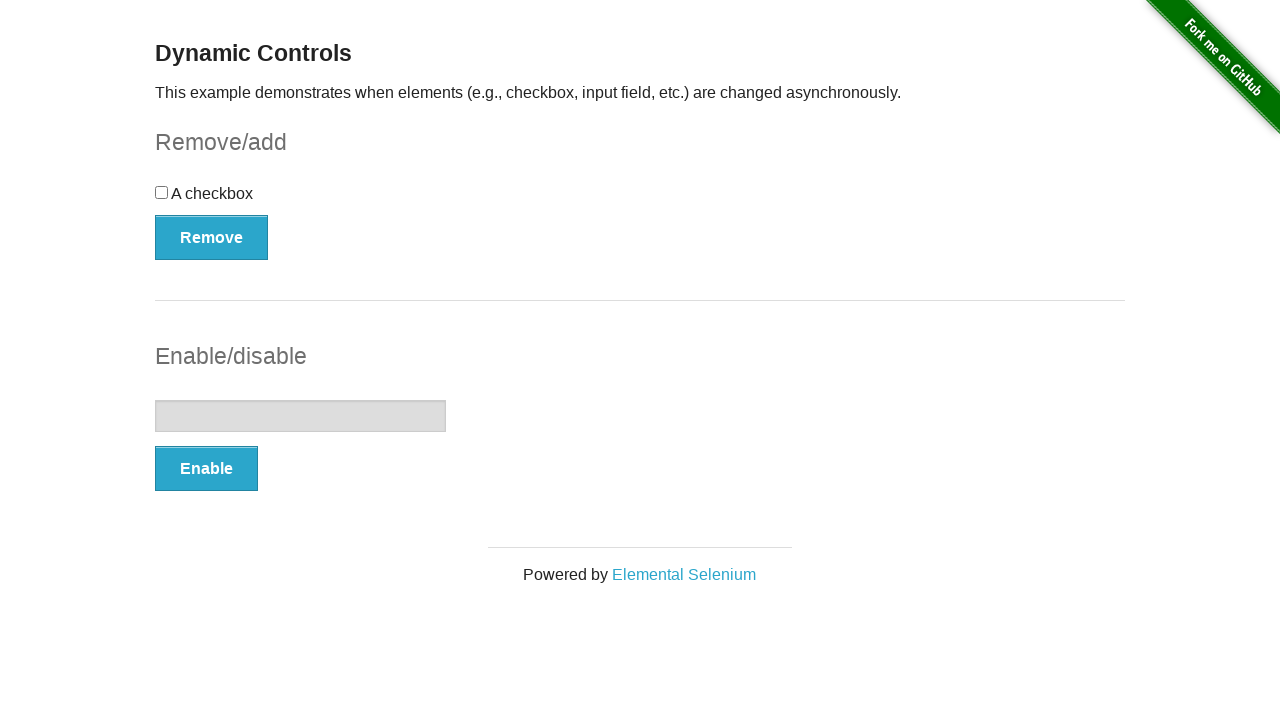

Clicked the Enable button at (206, 469) on button:has-text('Enable')
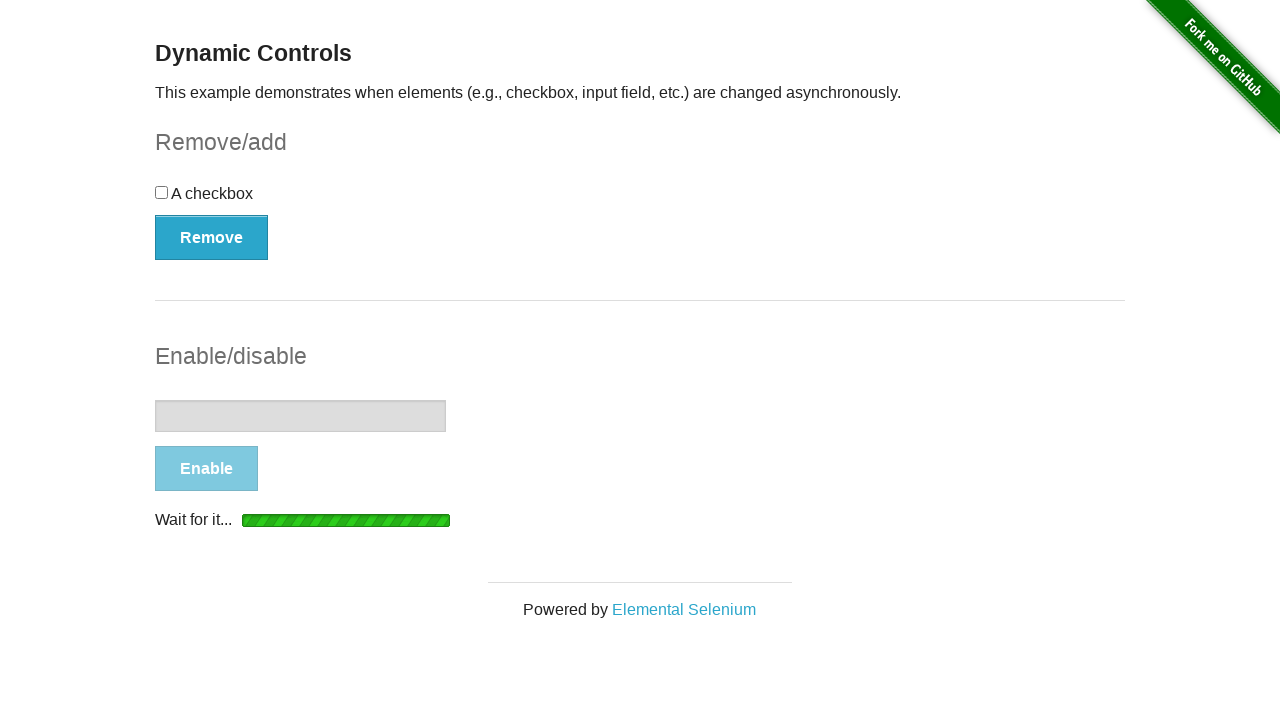

Textbox became enabled
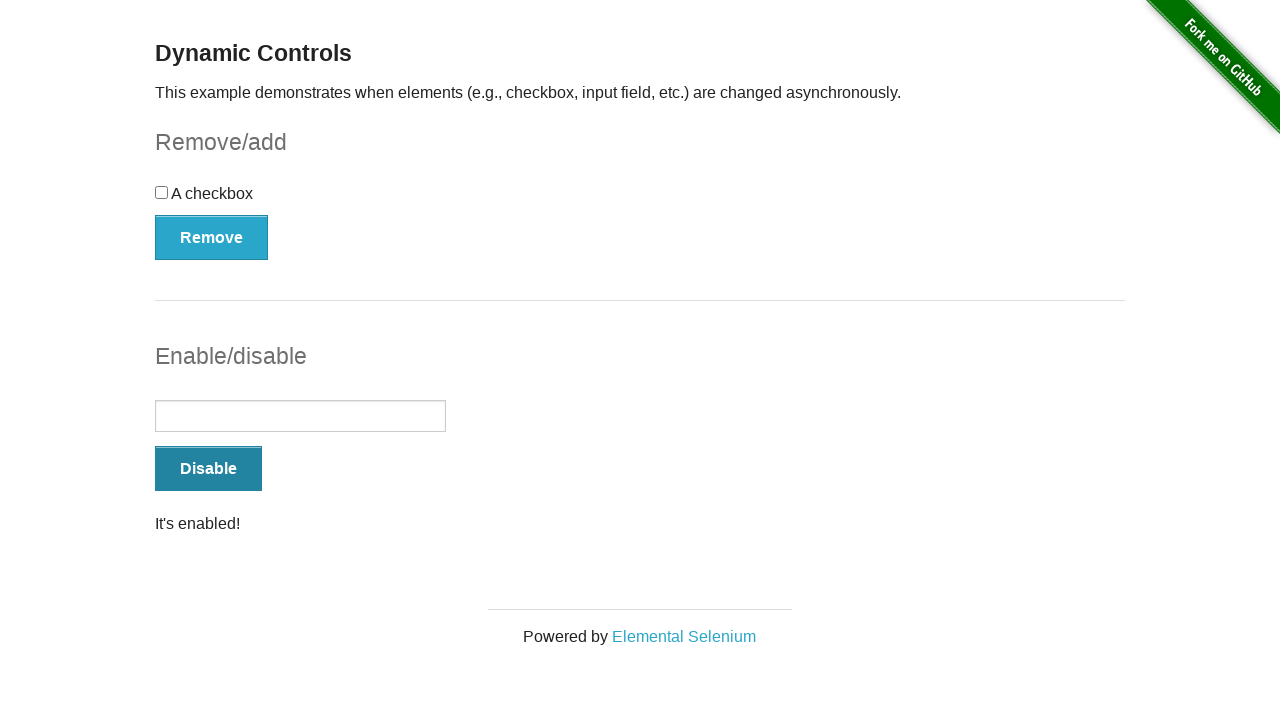

Confirmed success message 'It's enabled!' appeared
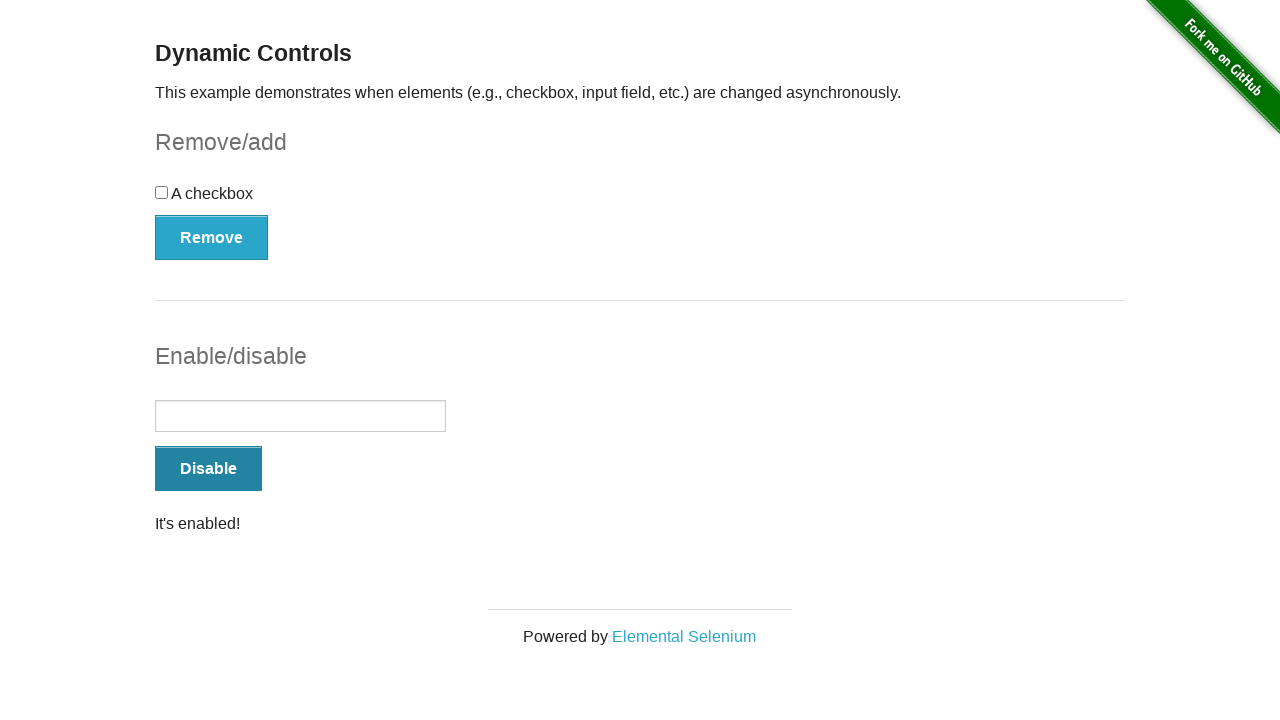

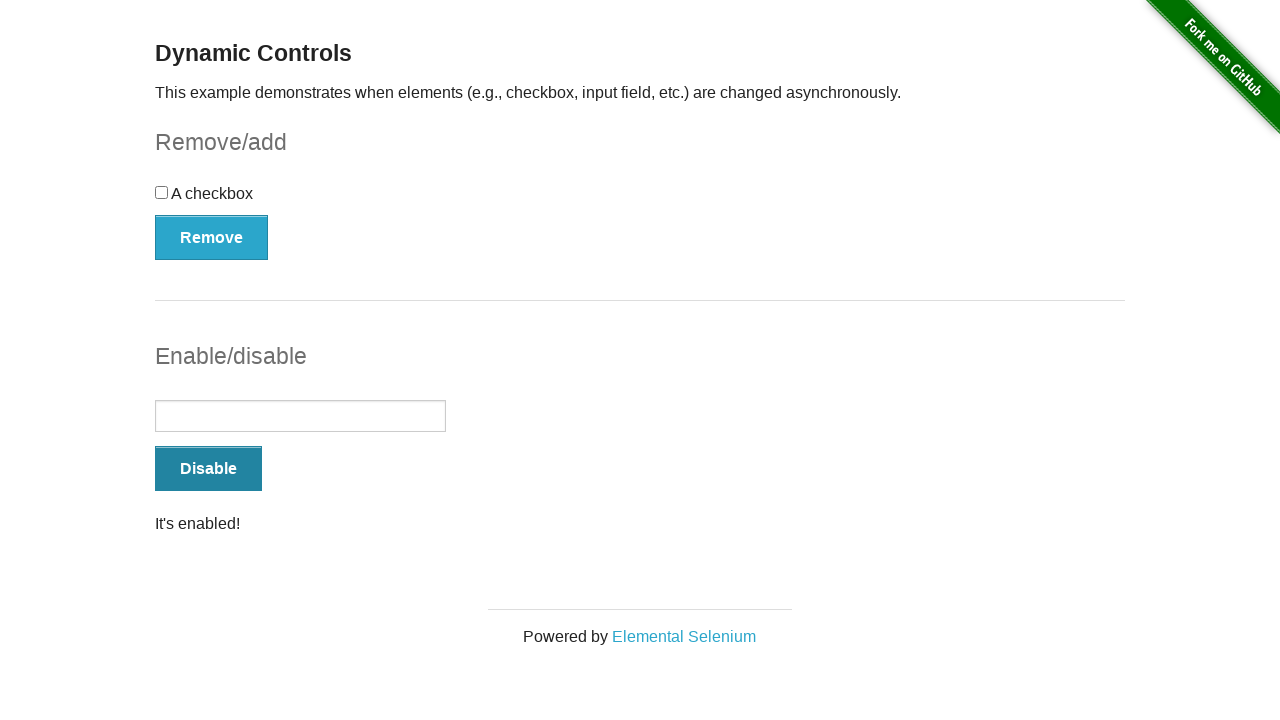